Tests opening a new window, switching to it, and closing it to return to the parent window

Starting URL: http://www.qaclickacademy.com/practice.php

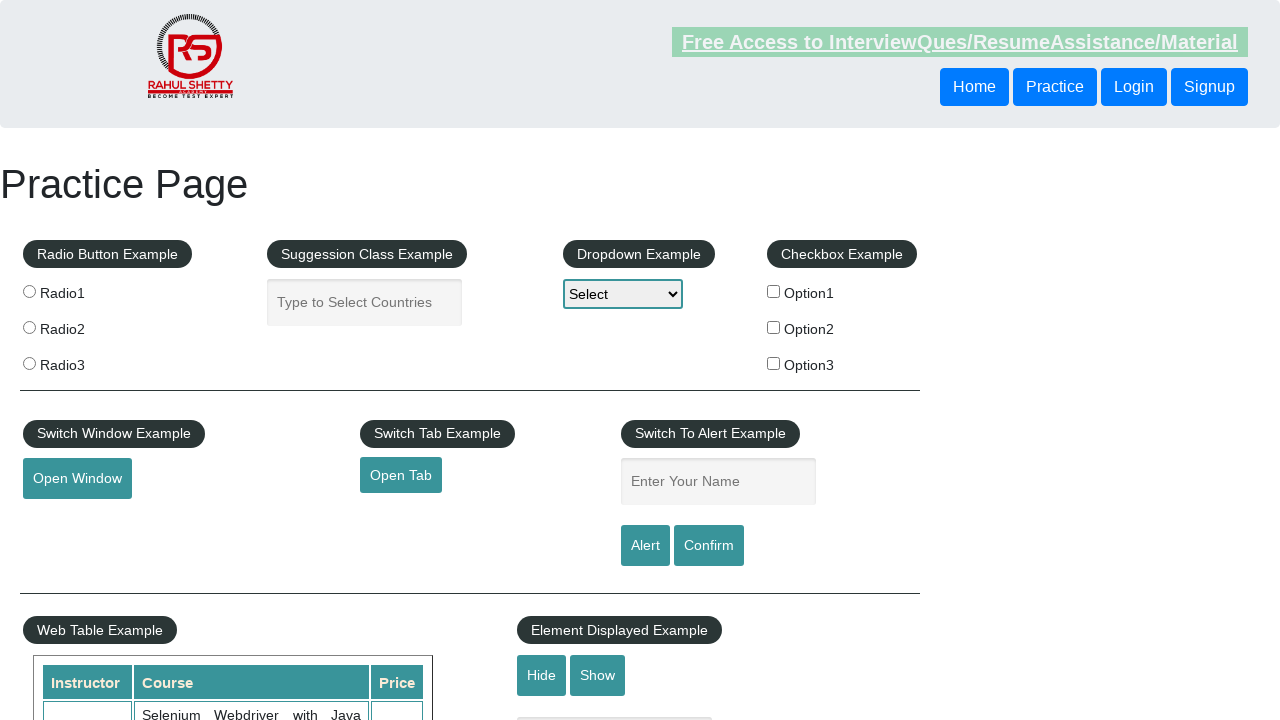

Clicked button to open new window at (77, 479) on #openwindow
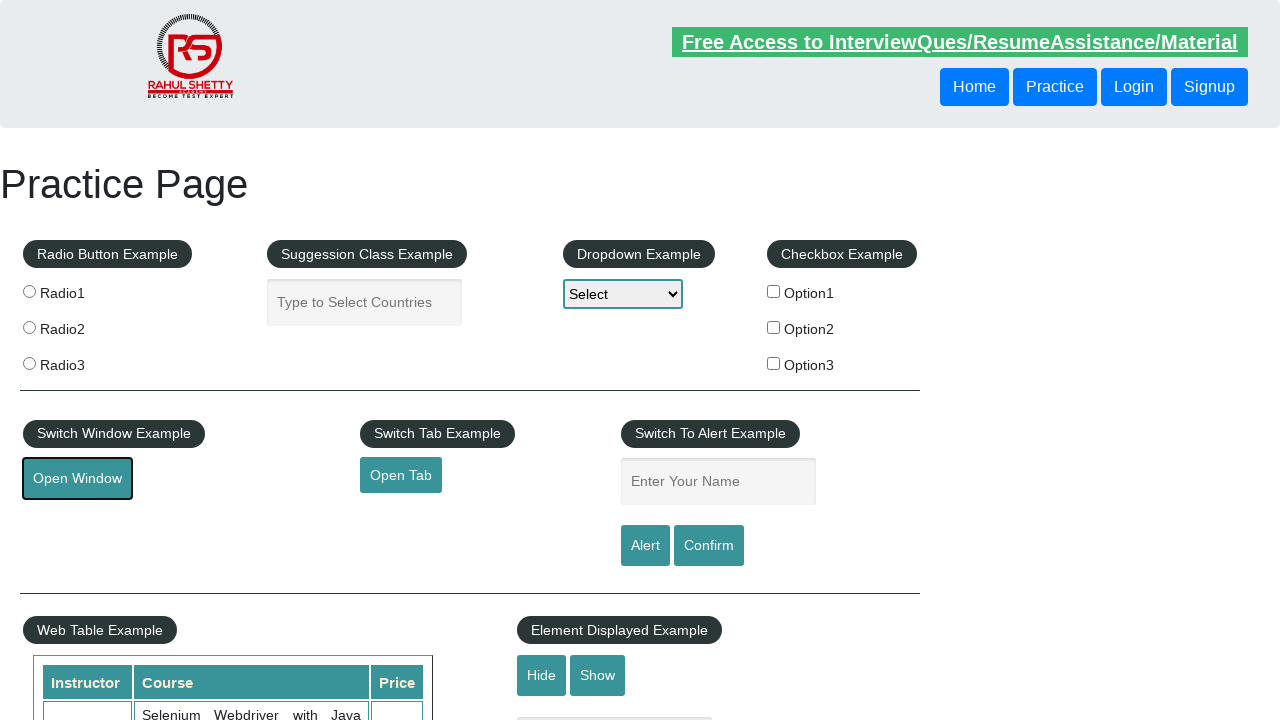

Captured new window page object
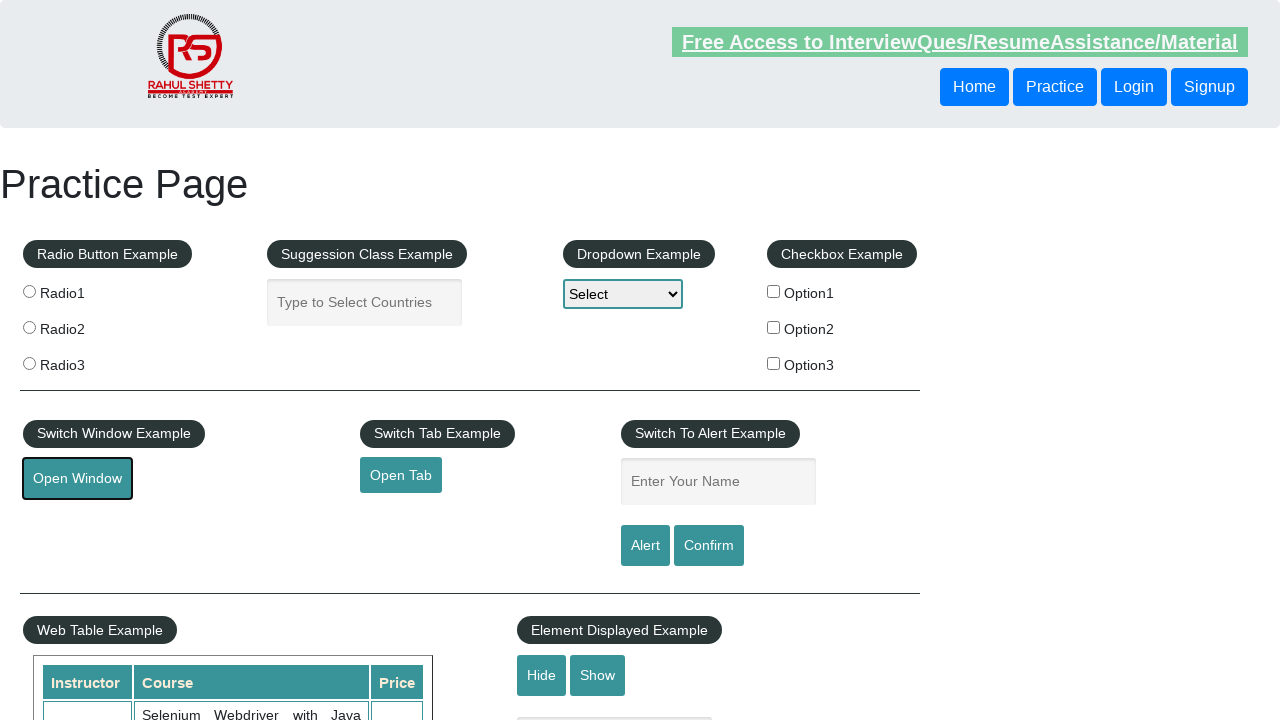

Closed new window and returned to parent window
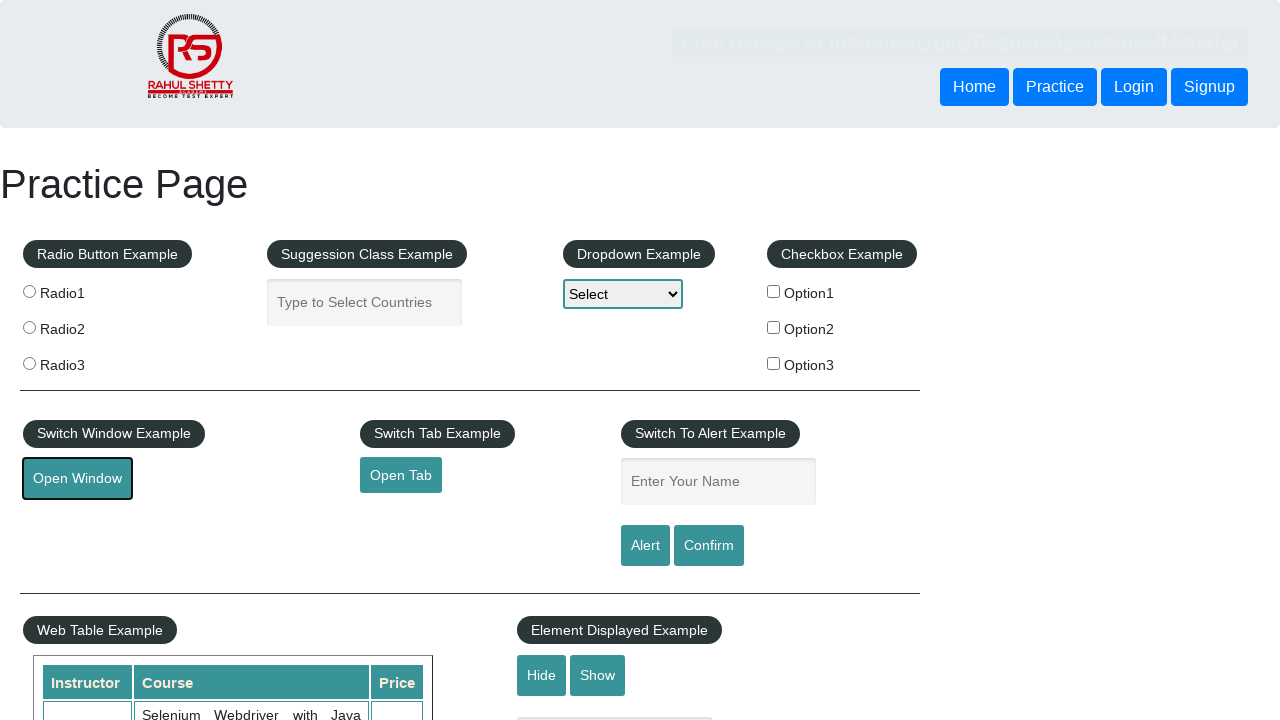

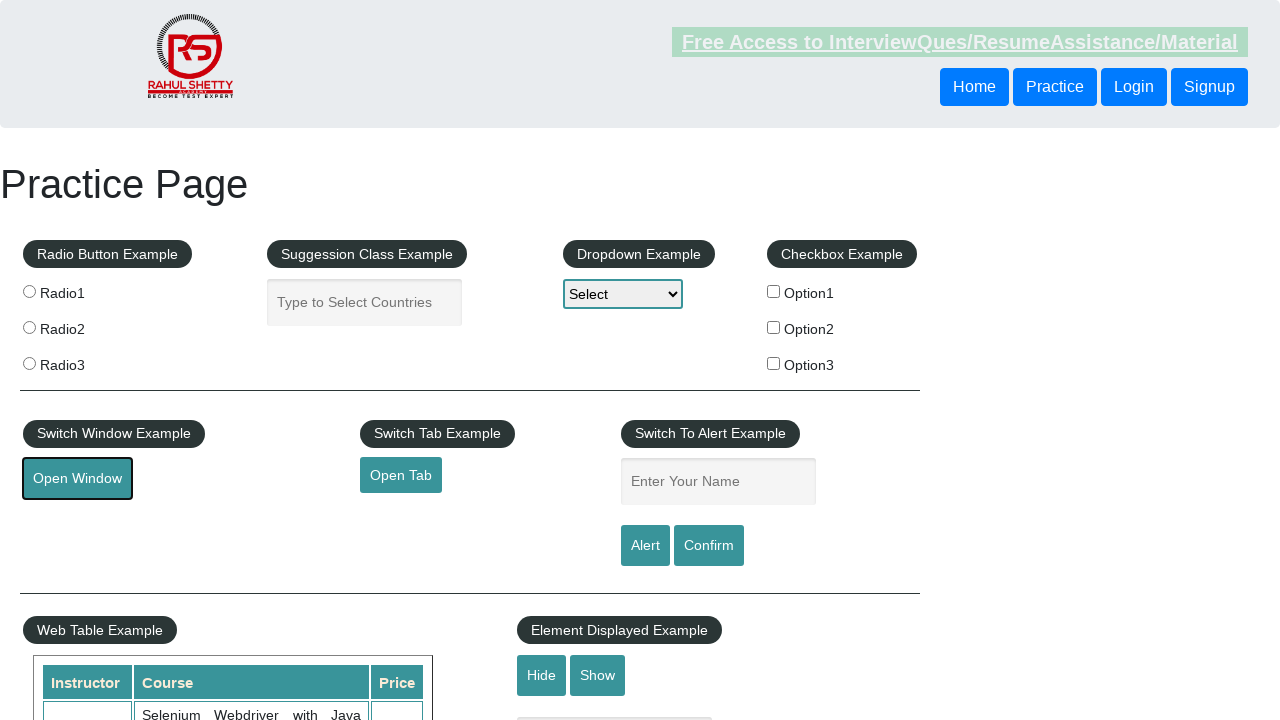